Tests navigation to the "Labirint Now" section by clicking the /now/ link and verifying the URL

Starting URL: https://www.labirint.ru/club/

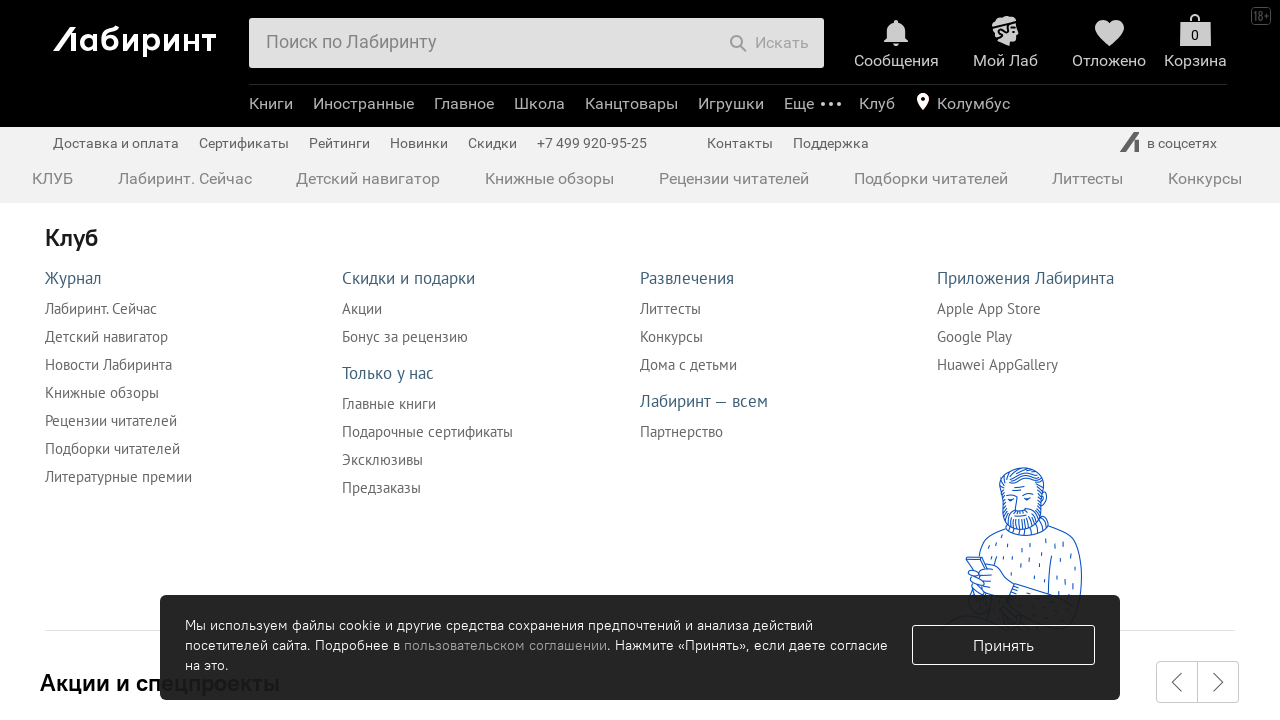

Clicked on the /now/ link to navigate to Labirint Now section at (185, 178) on xpath=//a[@href="/now/"]
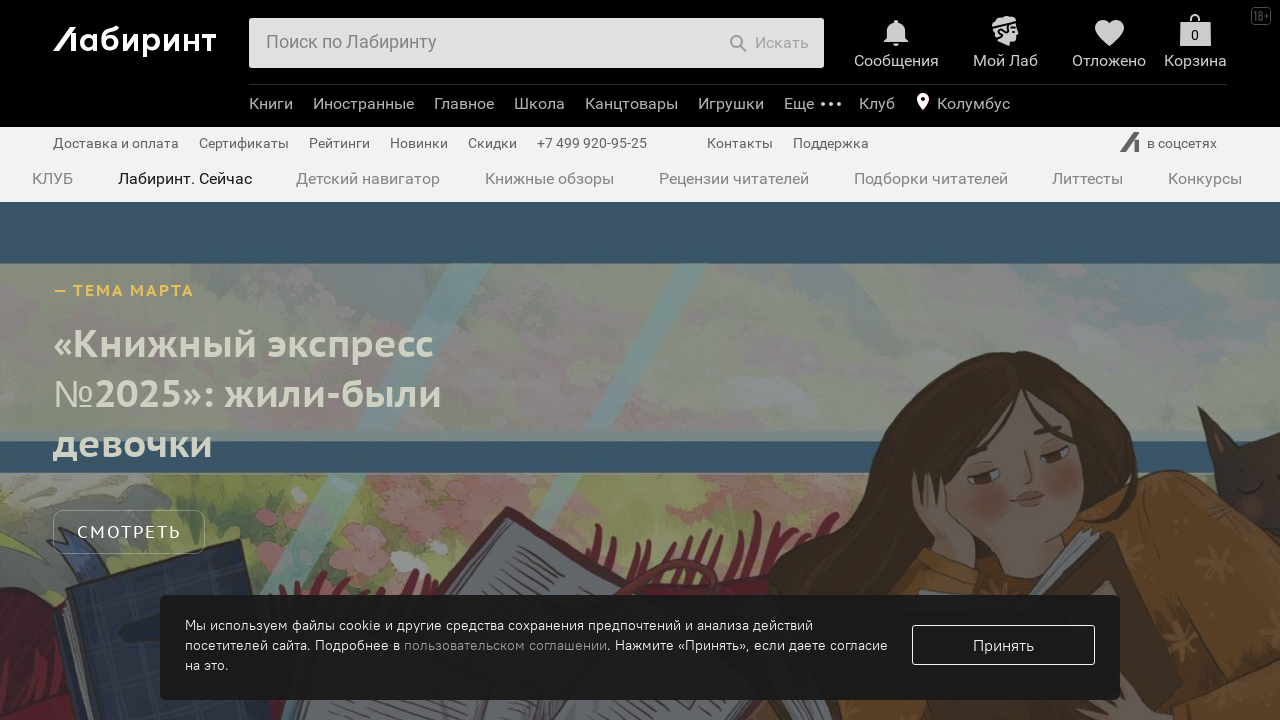

Verified URL changed to https://www.labirint.ru/now/
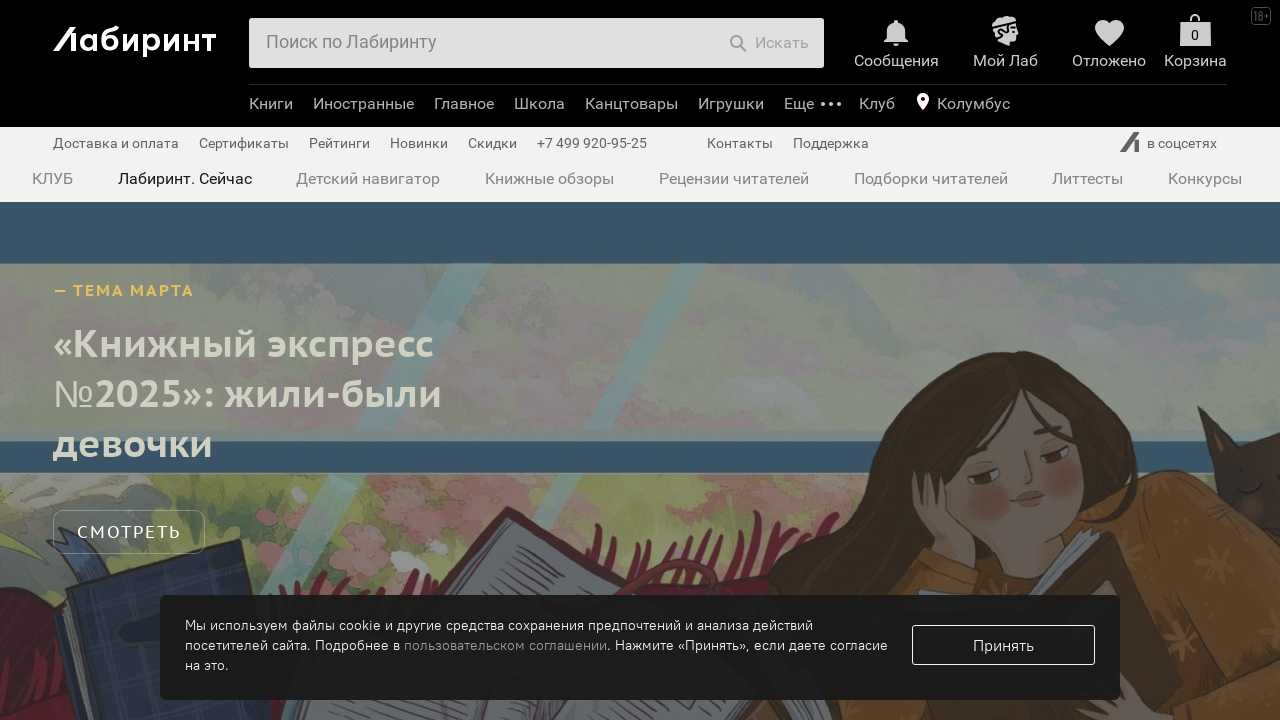

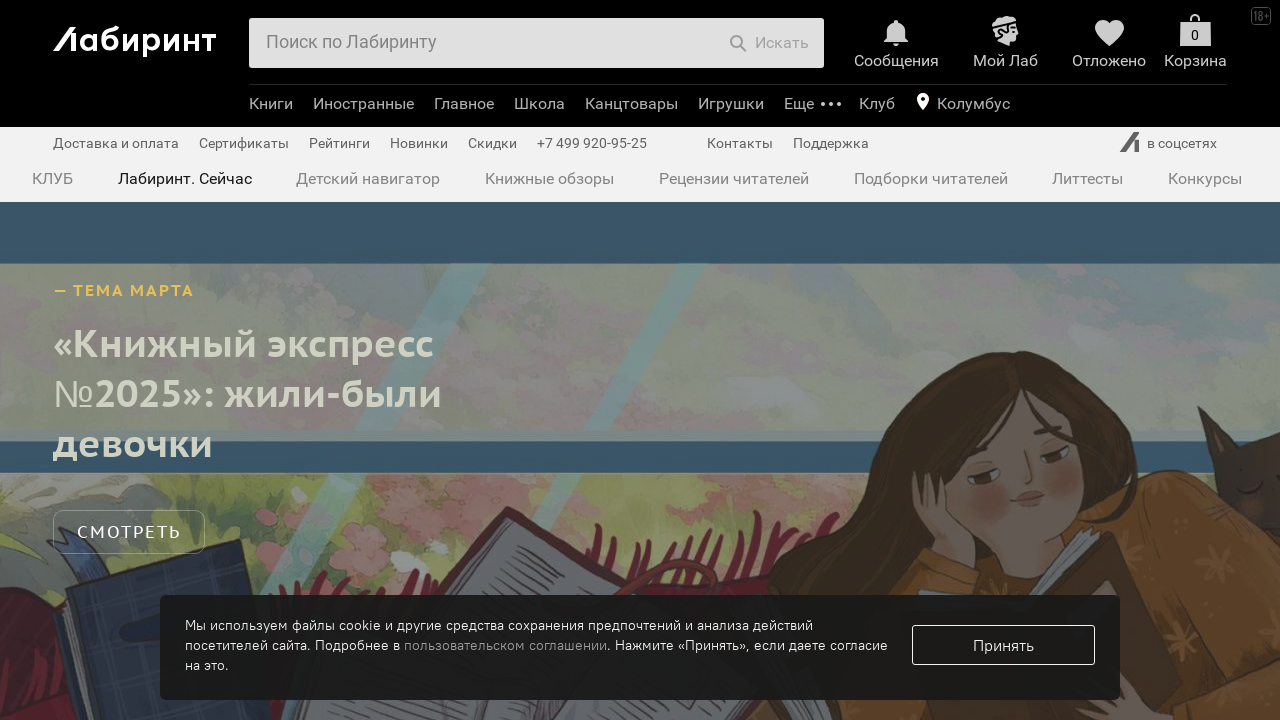